Tests window handling functionality by opening a new window, switching to it, then closing it and returning to the parent window

Starting URL: https://www.leafground.com/window.xhtml

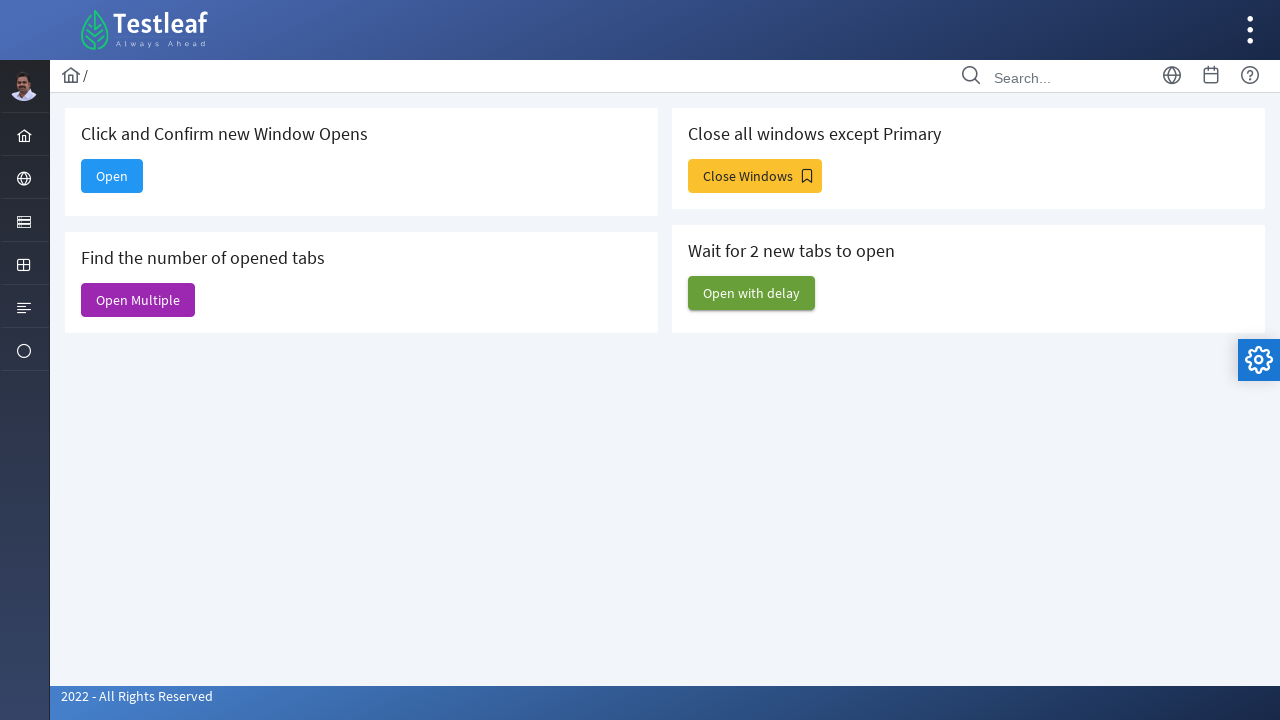

Clicked 'Open' button to open a new window at (112, 176) on xpath=//span[text()='Open']
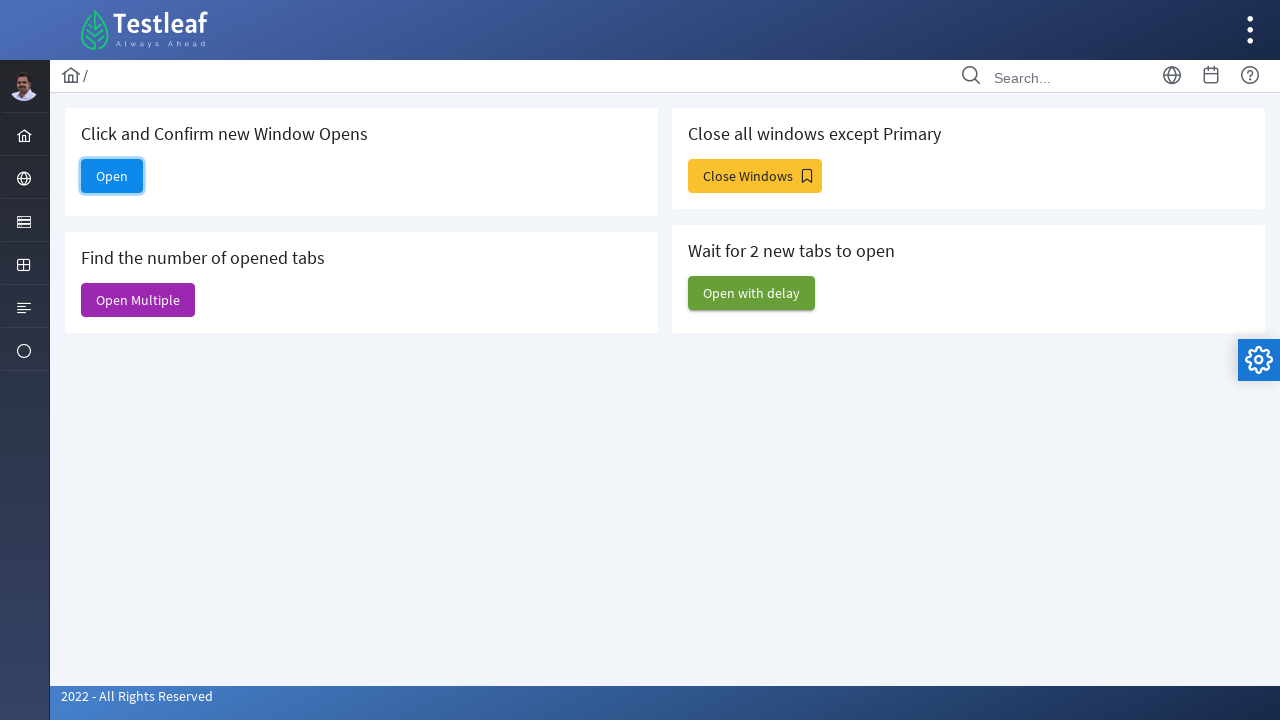

New window opened and captured
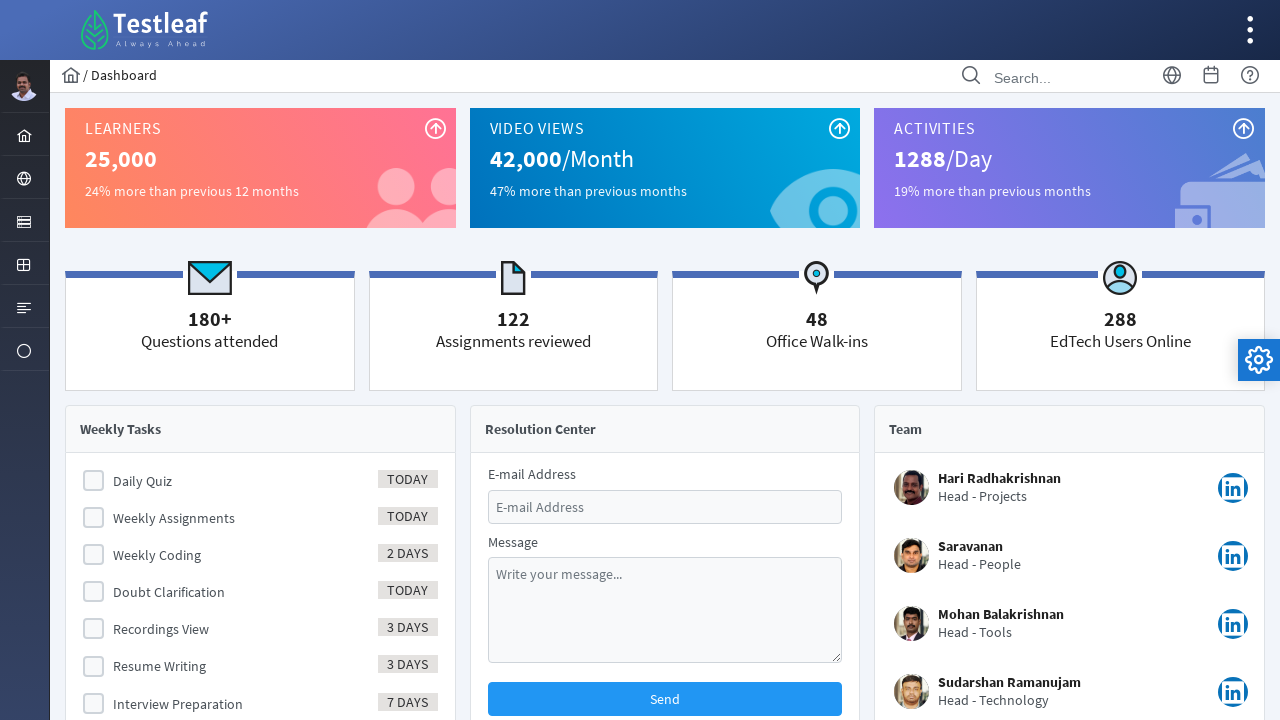

Switched to new window with title: Dashboard
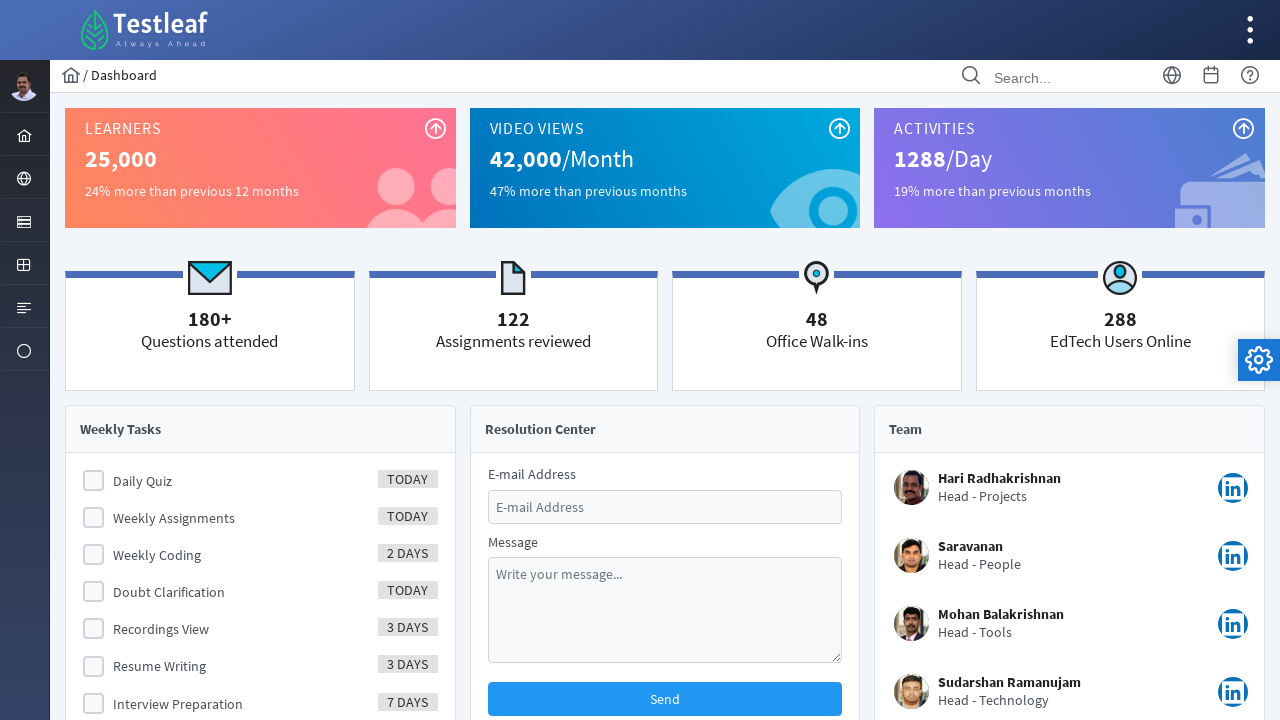

Closed the child window
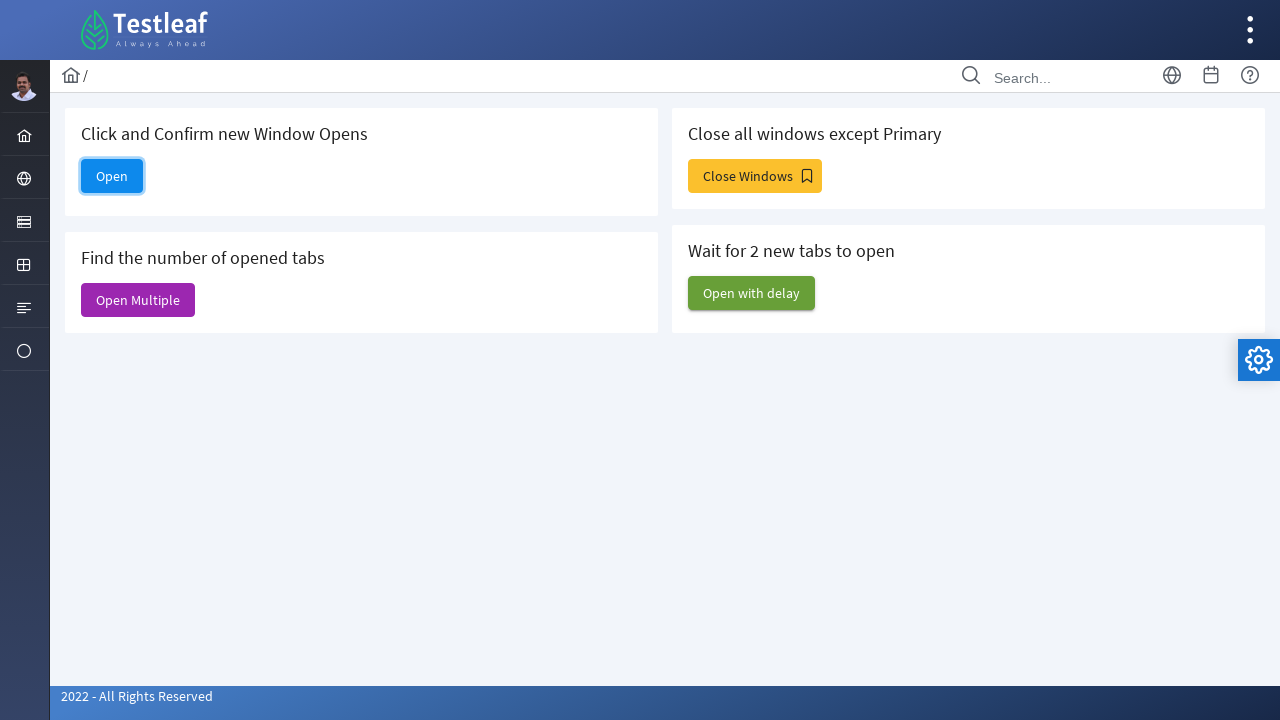

Returned to parent window with title: Window
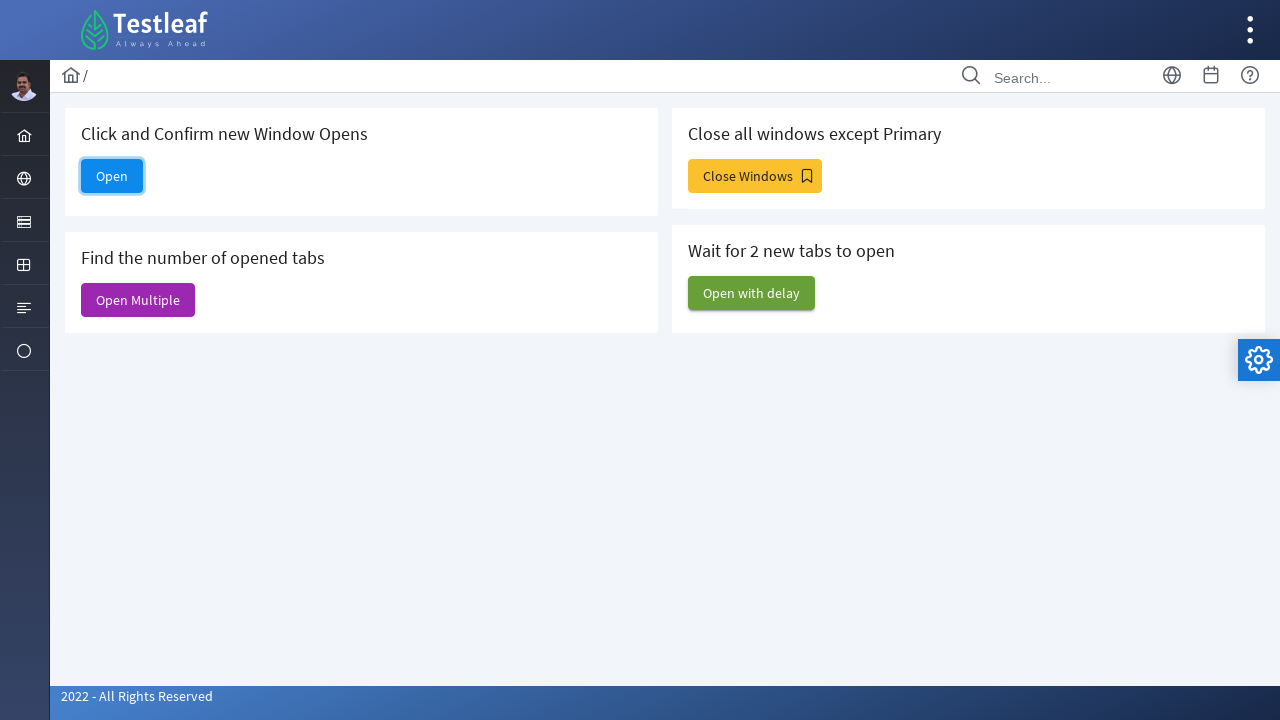

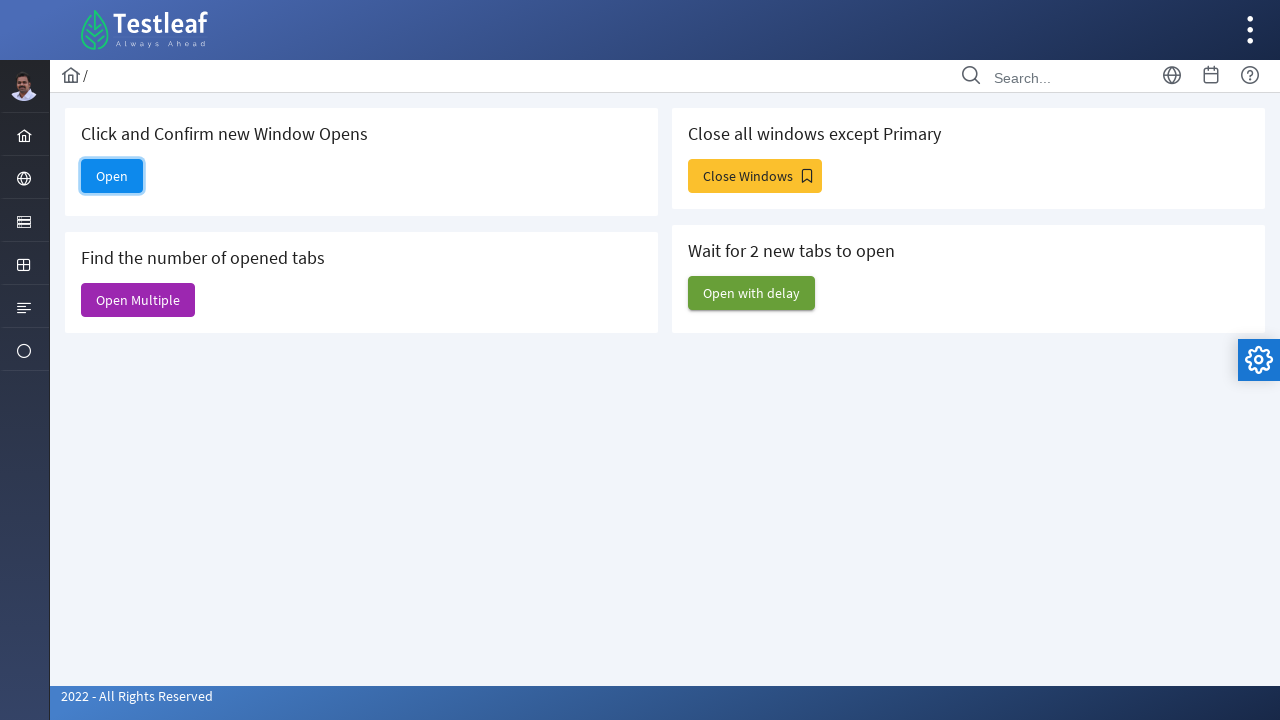